Tests drag and drop functionality within an iframe by dragging an element from source to destination on the jQuery UI droppable demo page

Starting URL: https://jqueryui.com/droppable/

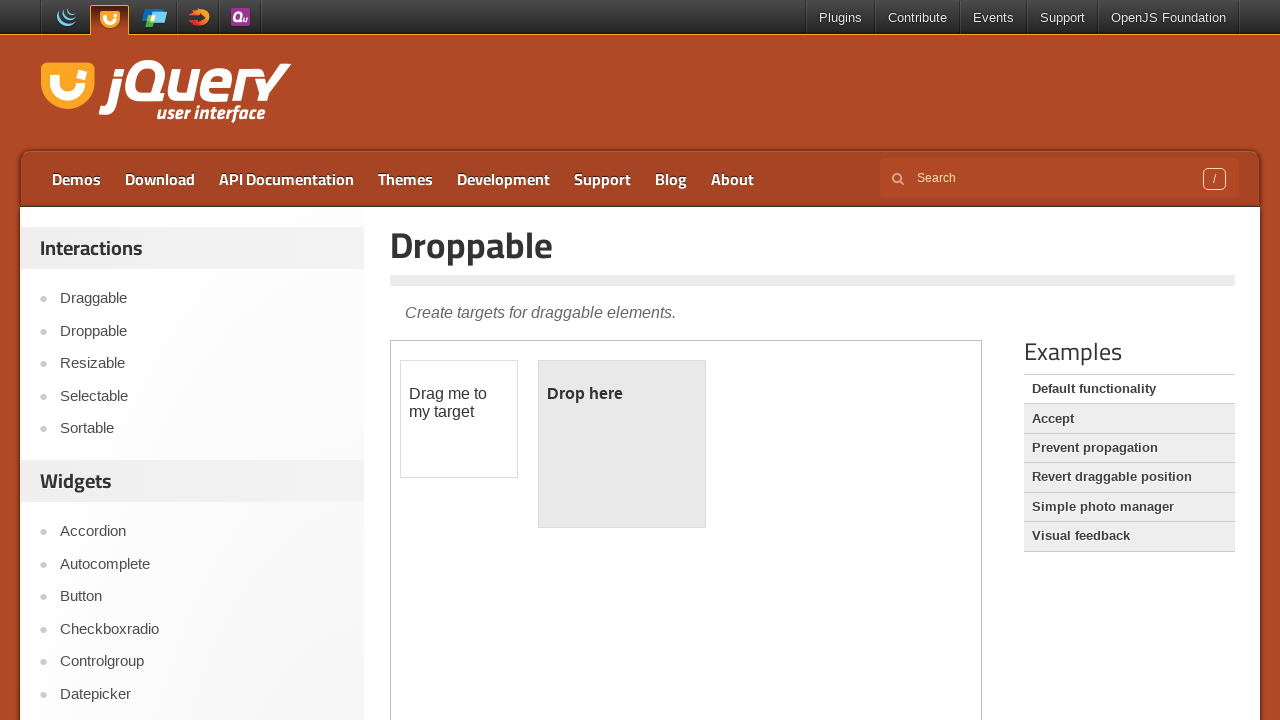

Located iframe containing drag and drop elements
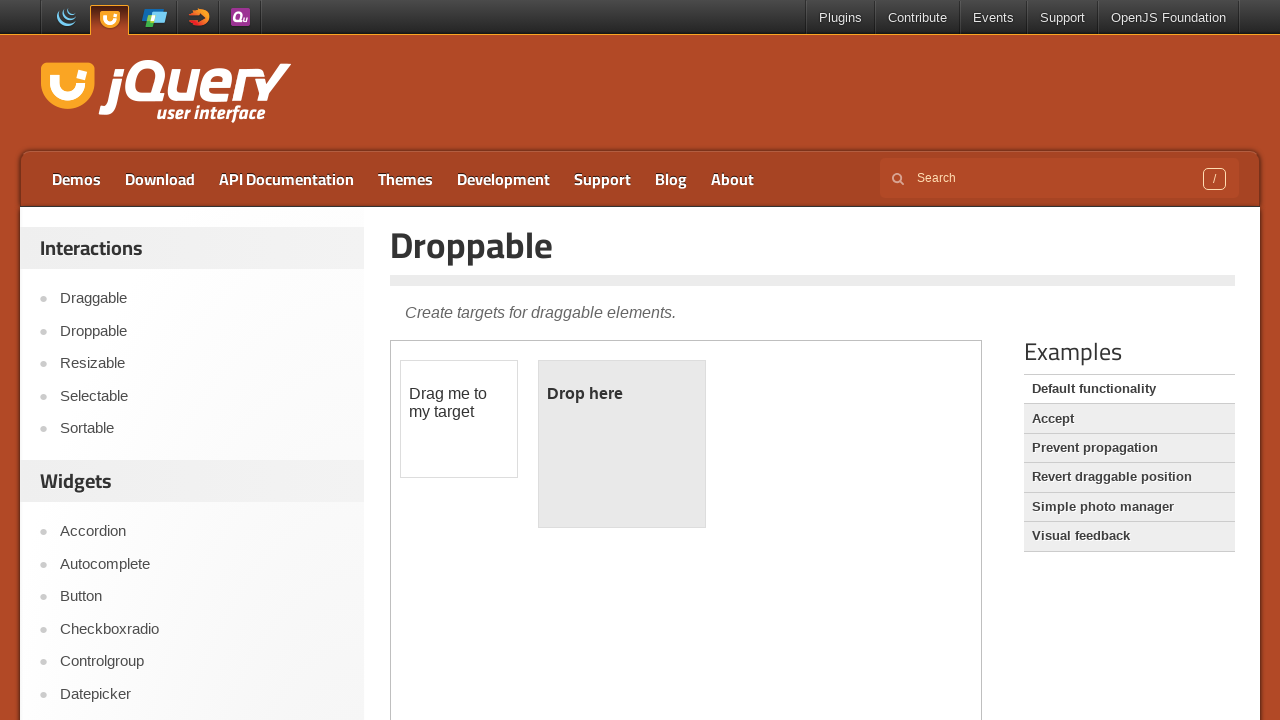

Located draggable element within iframe
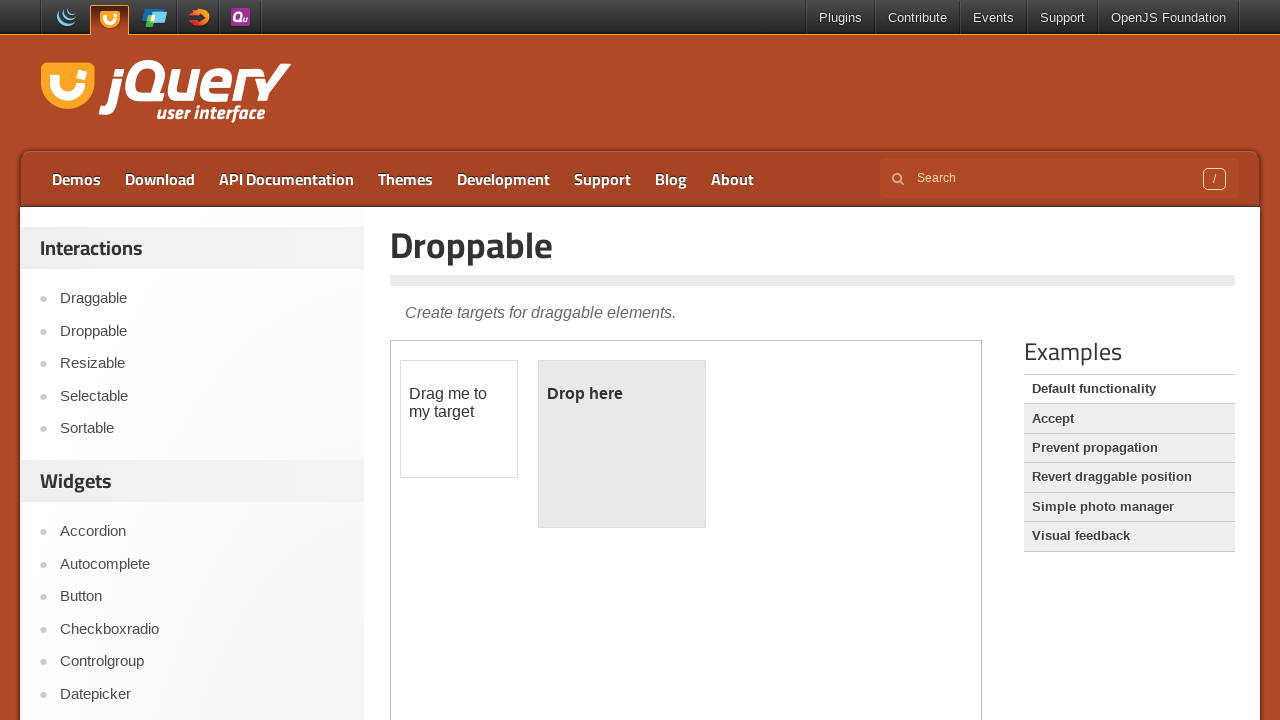

Located droppable element within iframe
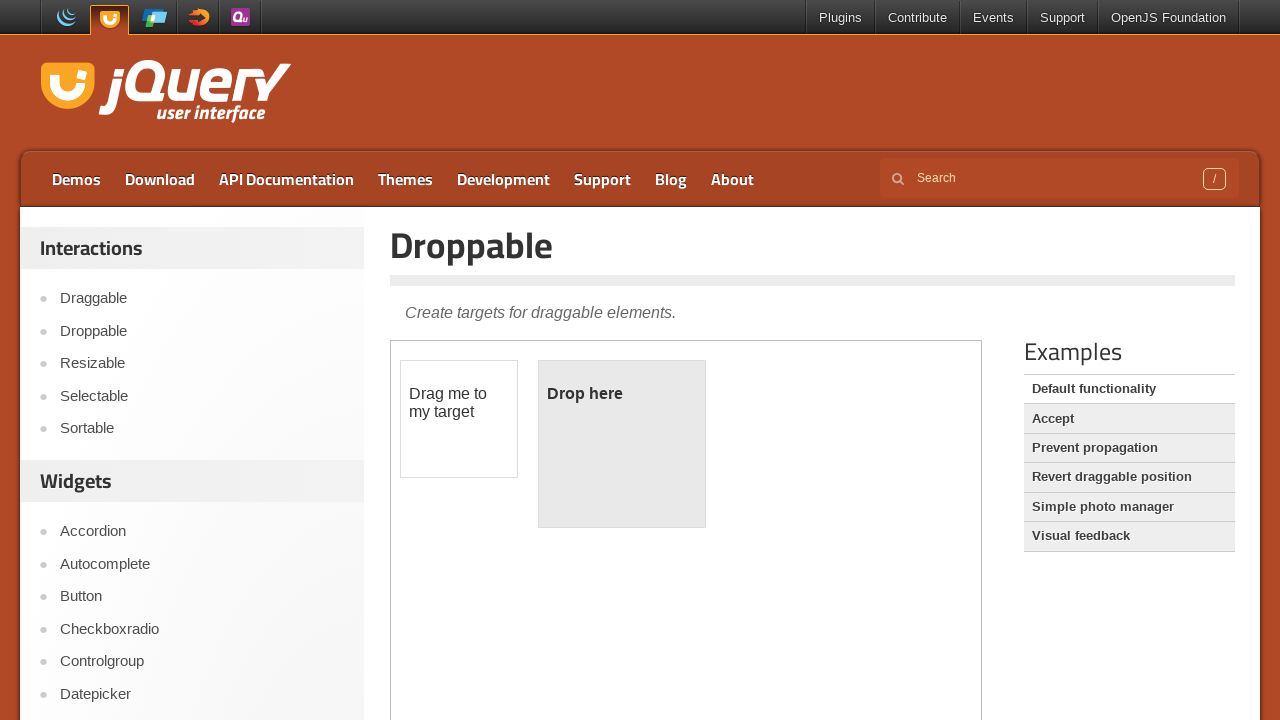

Dragged element from source to destination on jQuery UI droppable demo at (622, 444)
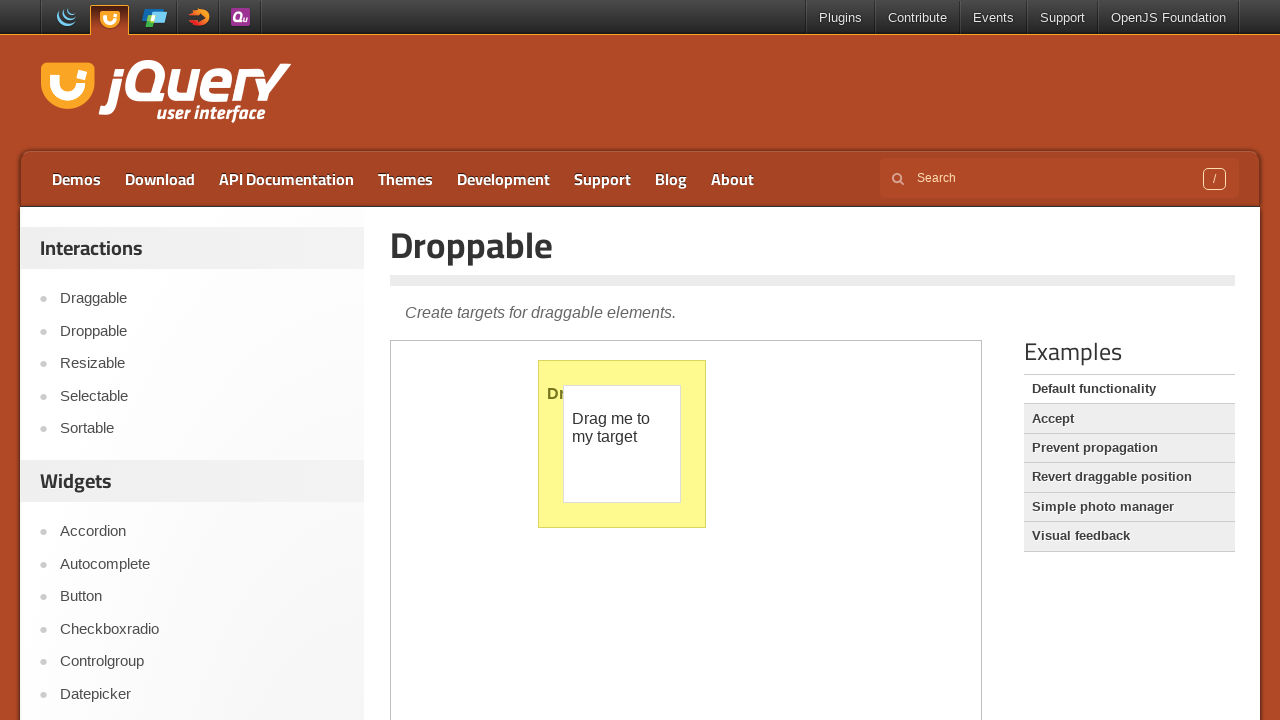

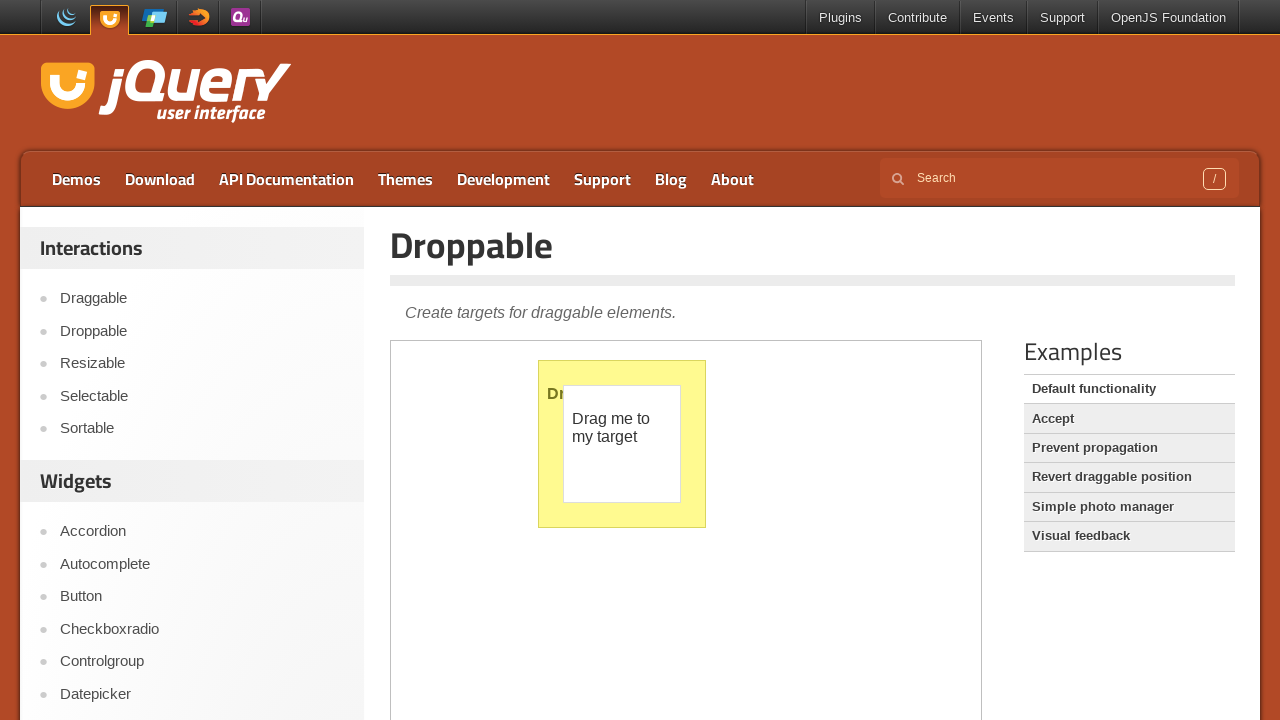